Tests dynamic loading by clicking a start button and verifying that "Hello World!" text appears after the loading completes, with a 5-second wait.

Starting URL: https://automationfc.github.io/dynamic-loading/

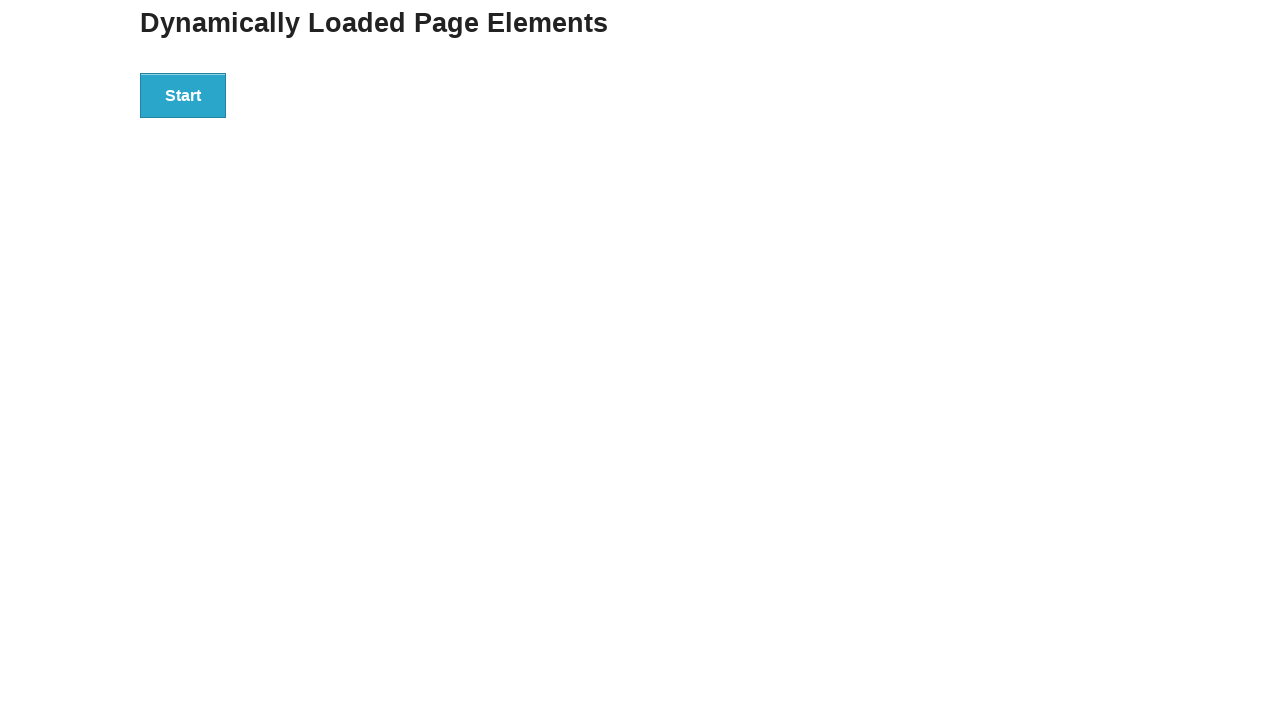

Clicked the start button to trigger dynamic loading at (183, 95) on div#start > button
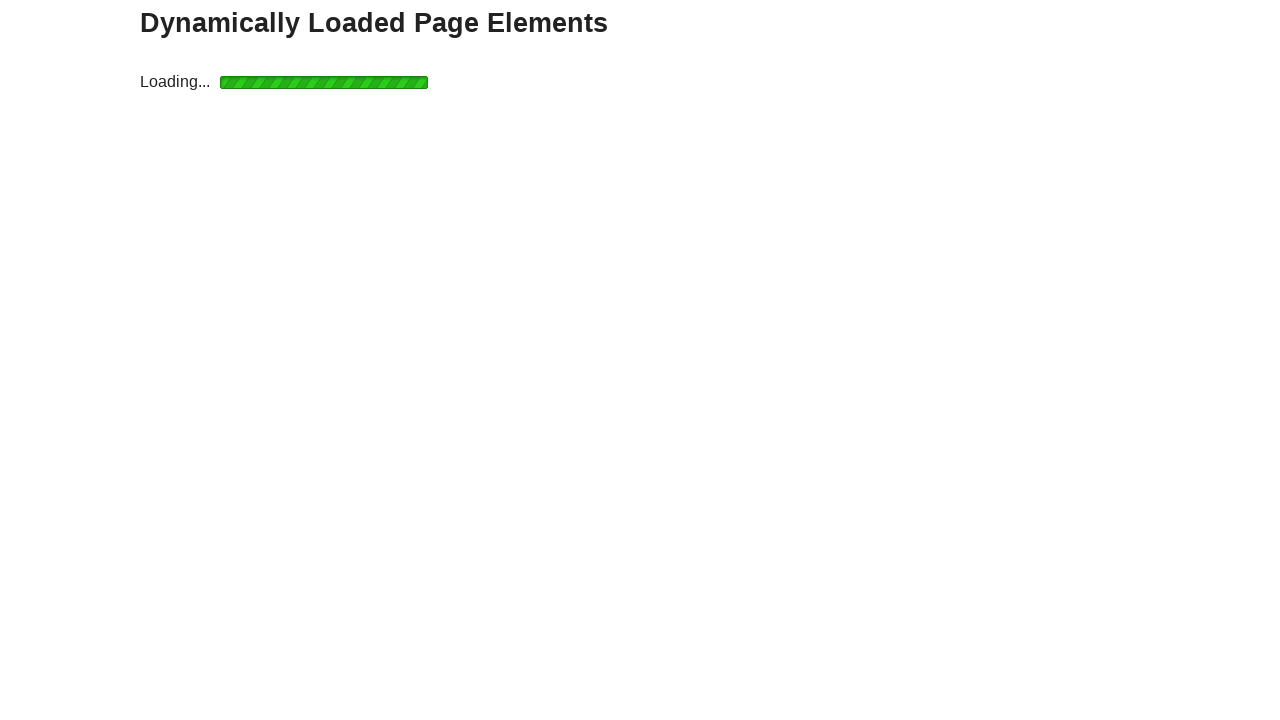

Waited for finish element to appear after 5-second loading
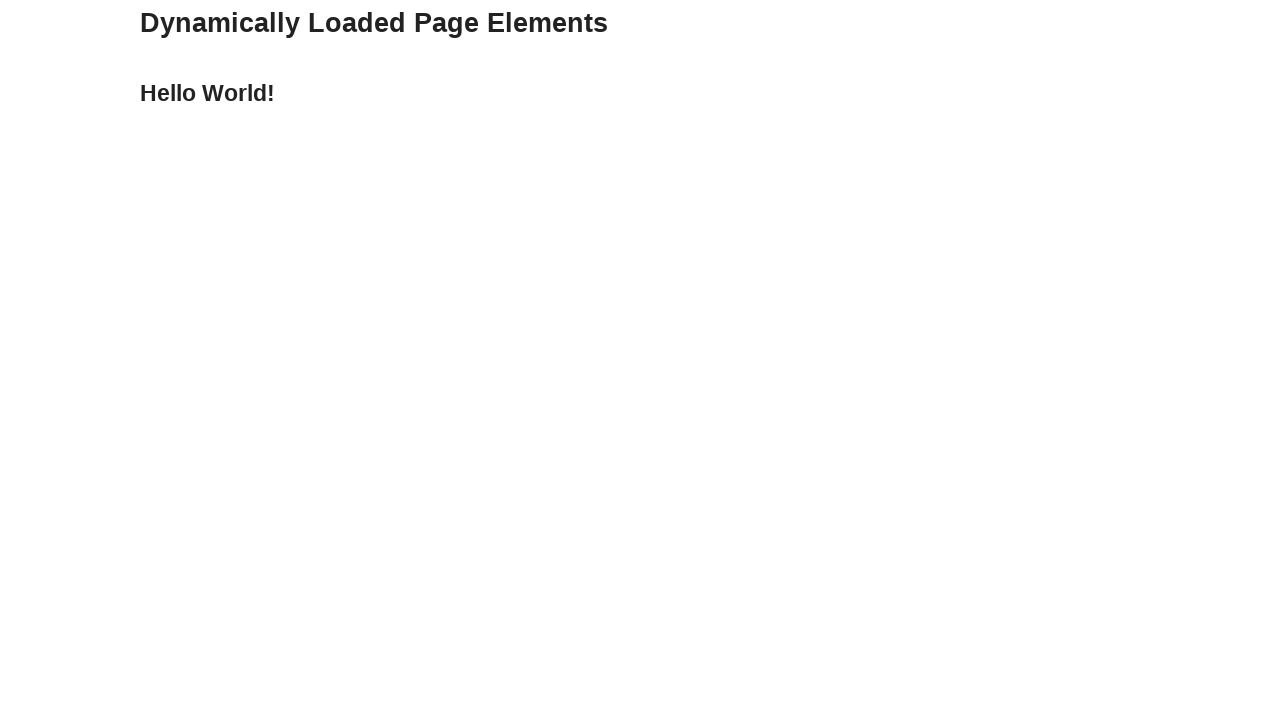

Verified that 'Hello World!' text appears in finish element
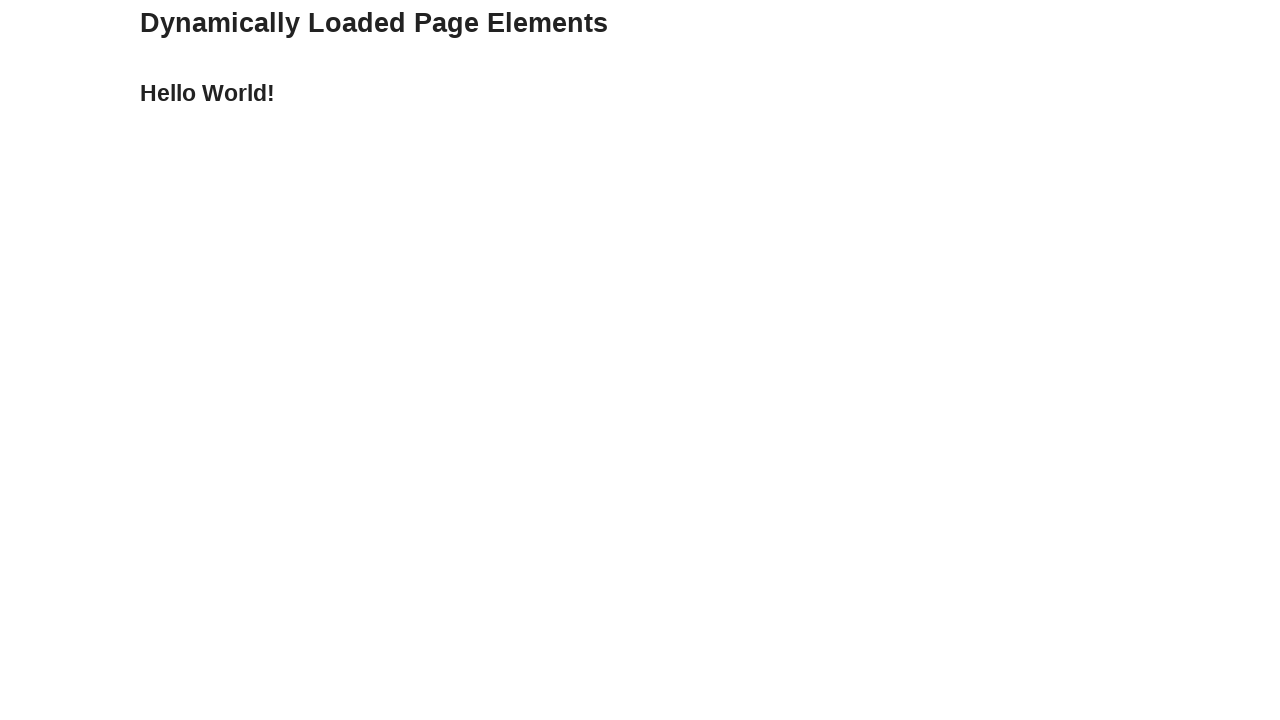

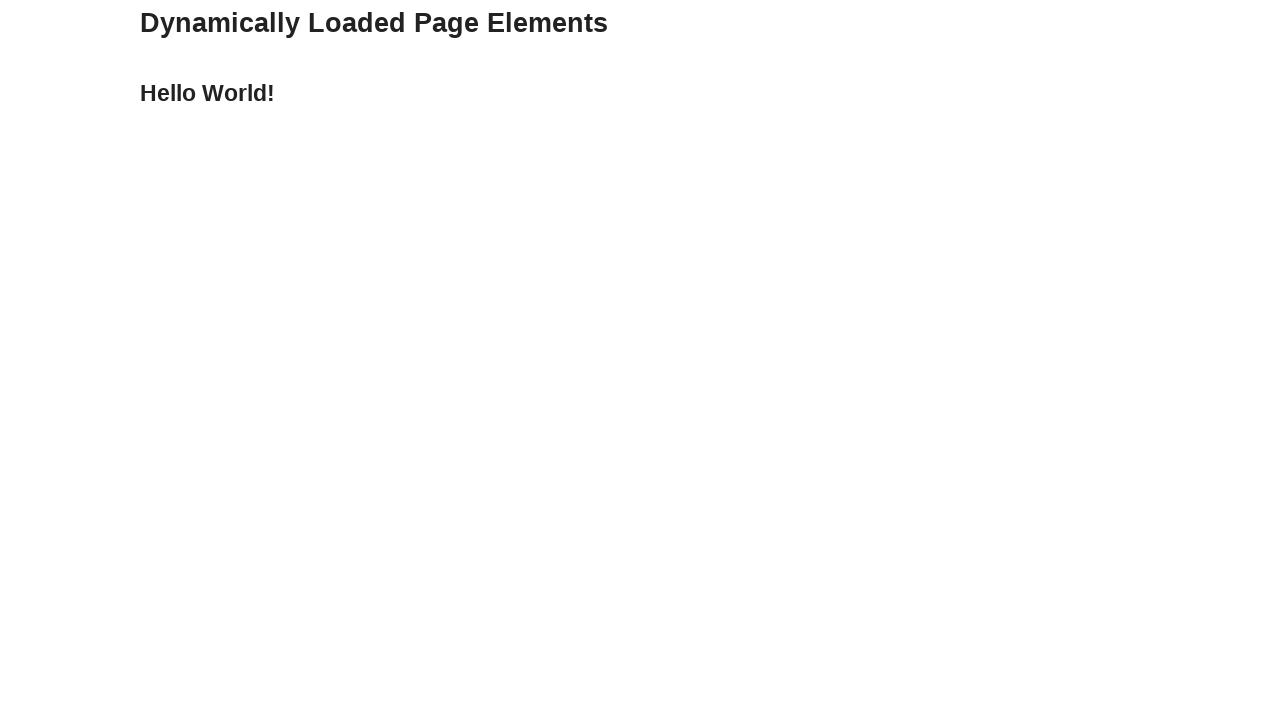